Navigates to Rahul Shetty Academy's Automation Practice page and verifies that a specific table cell element is present and accessible.

Starting URL: https://rahulshettyacademy.com/AutomationPractice/

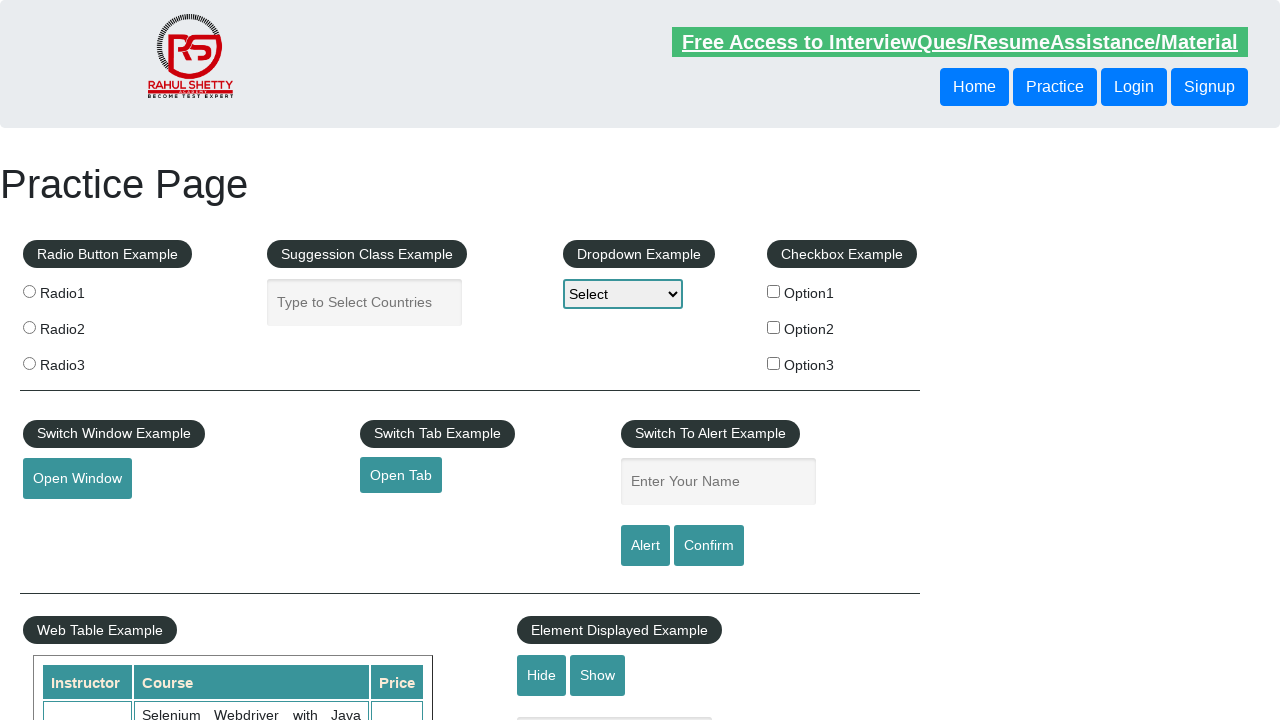

Waited for product table to be visible
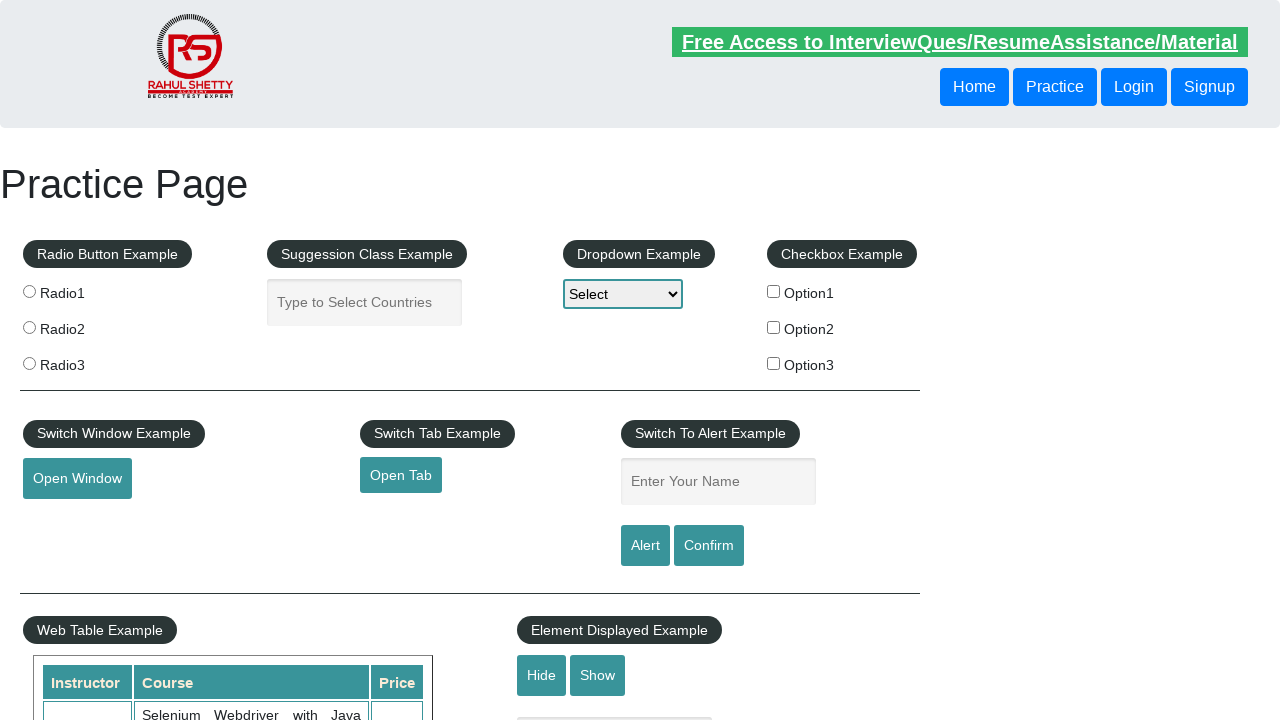

Located specific table cell (3rd row, 3rd column of 2nd product table)
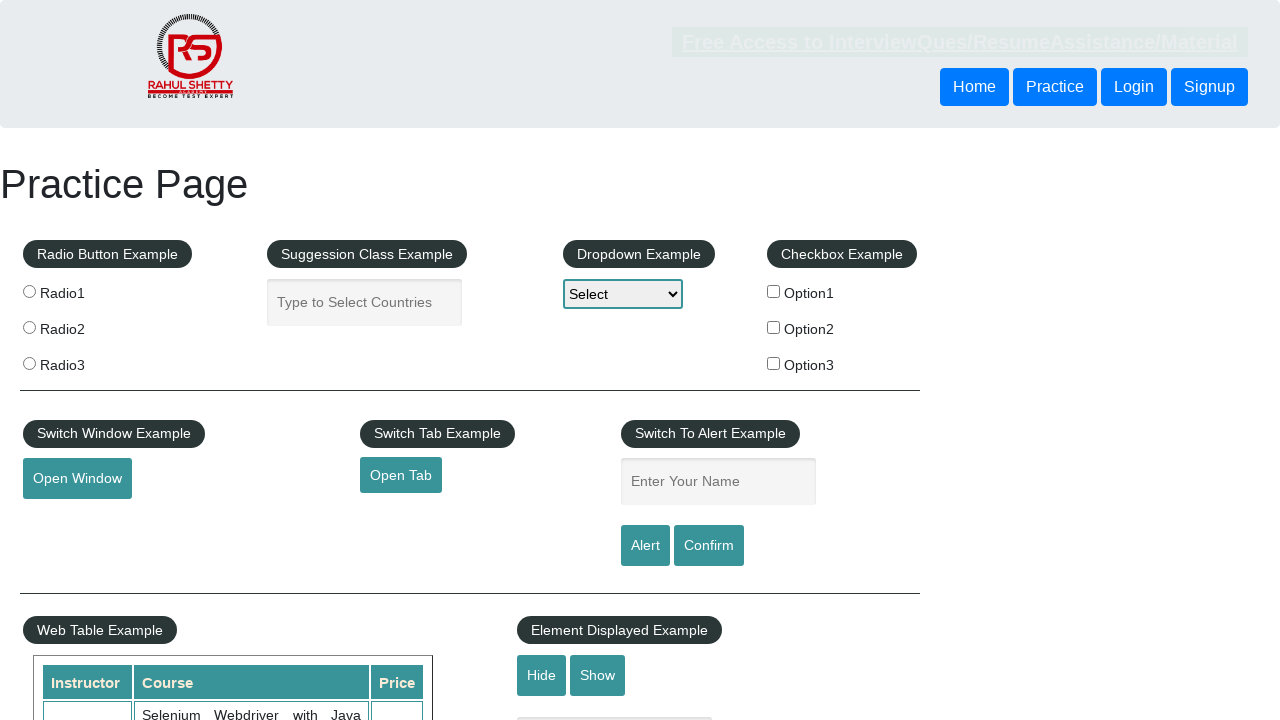

Table cell is visible and accessible
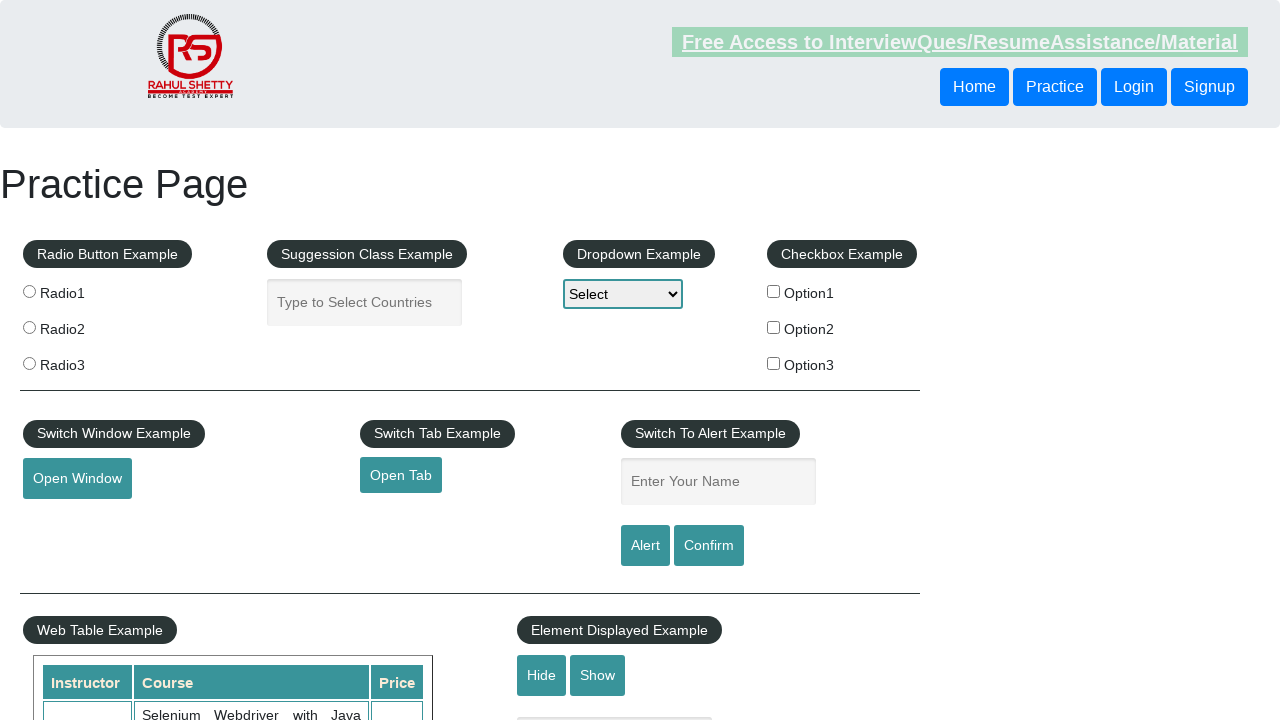

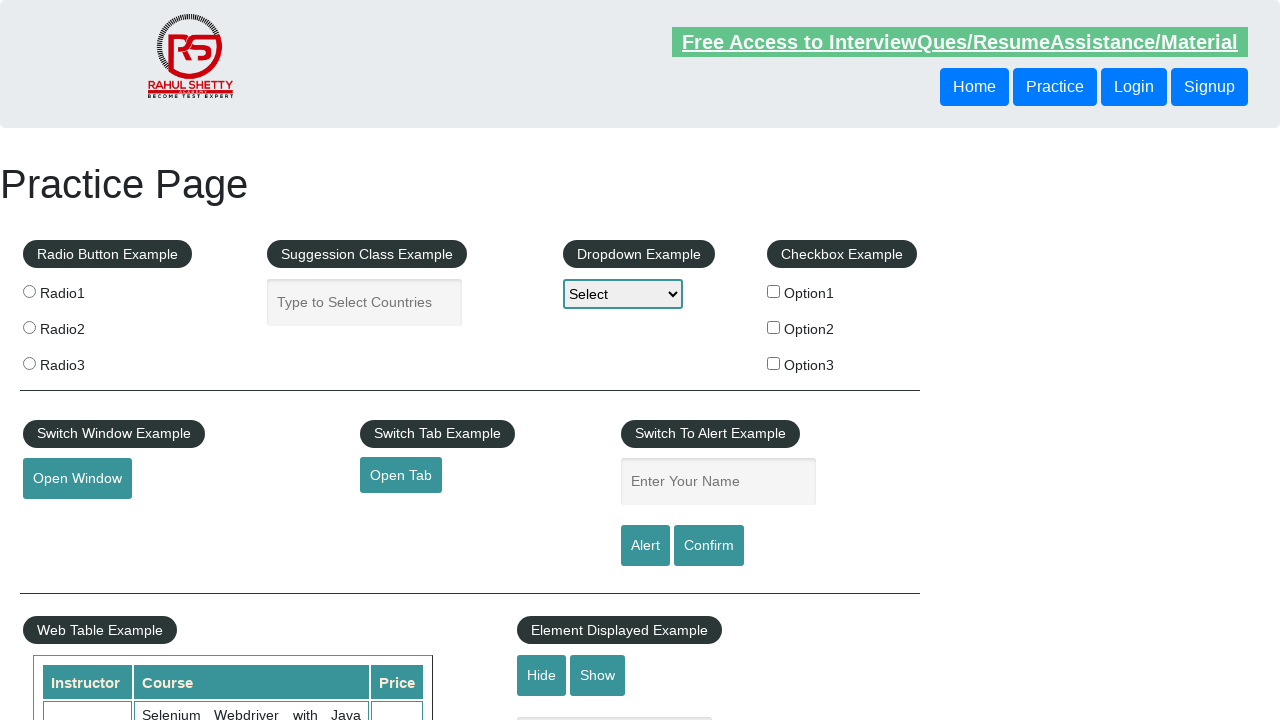